Navigates to a faculty page and clicks on a praise/like button element

Starting URL: https://faculty.hzau.edu.cn/zhouxionghui/zh_CN/index.htm

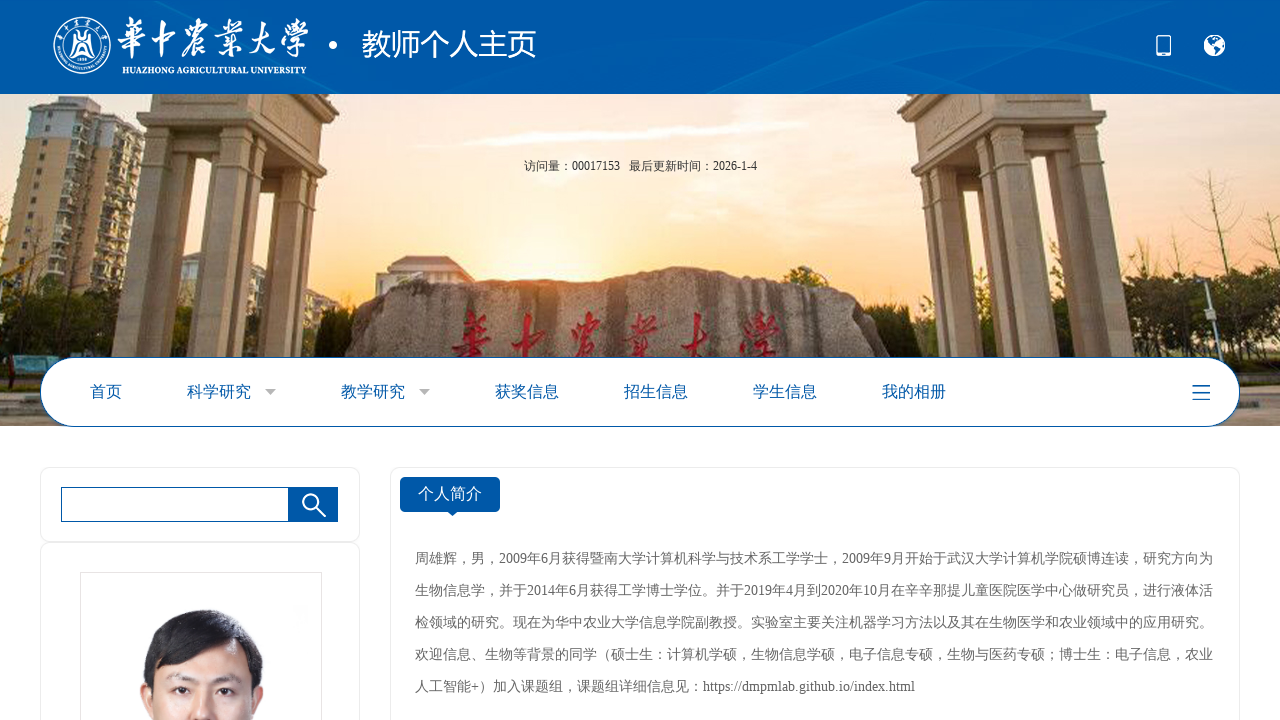

Waited for praise/like button to load
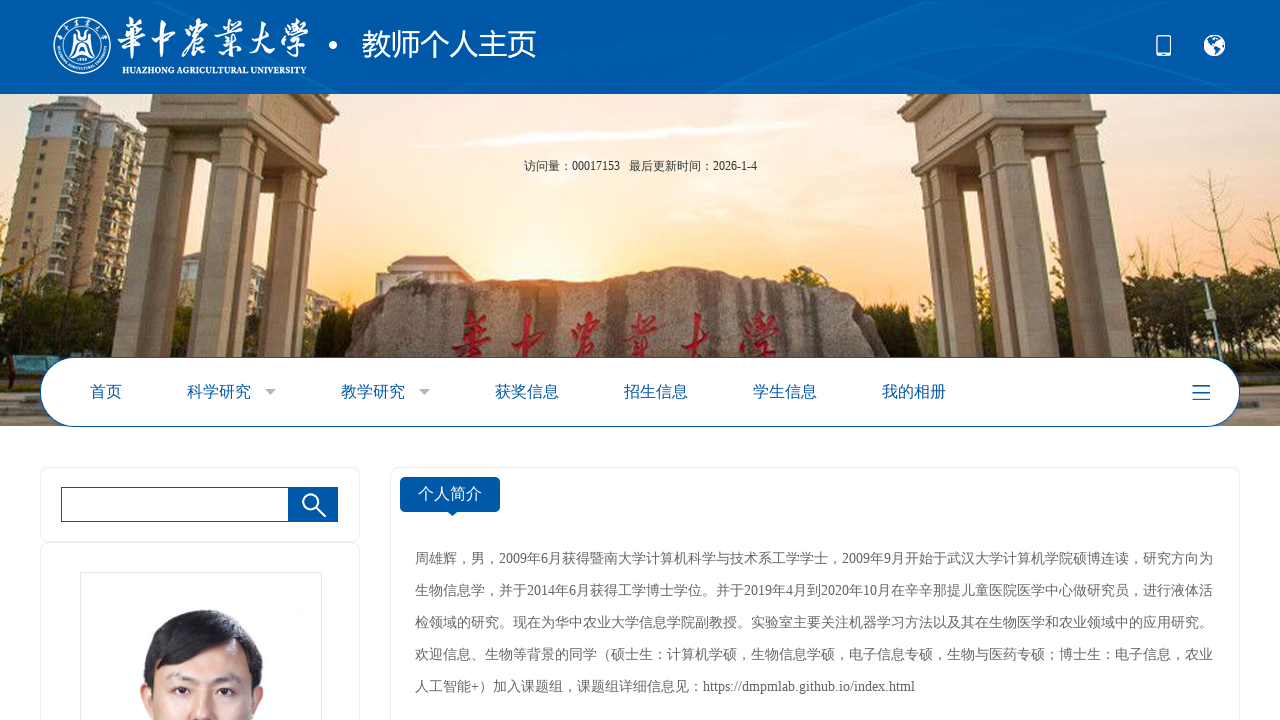

Clicked praise/like button on faculty page at (221, 360) on #_parise_imgobj_u10
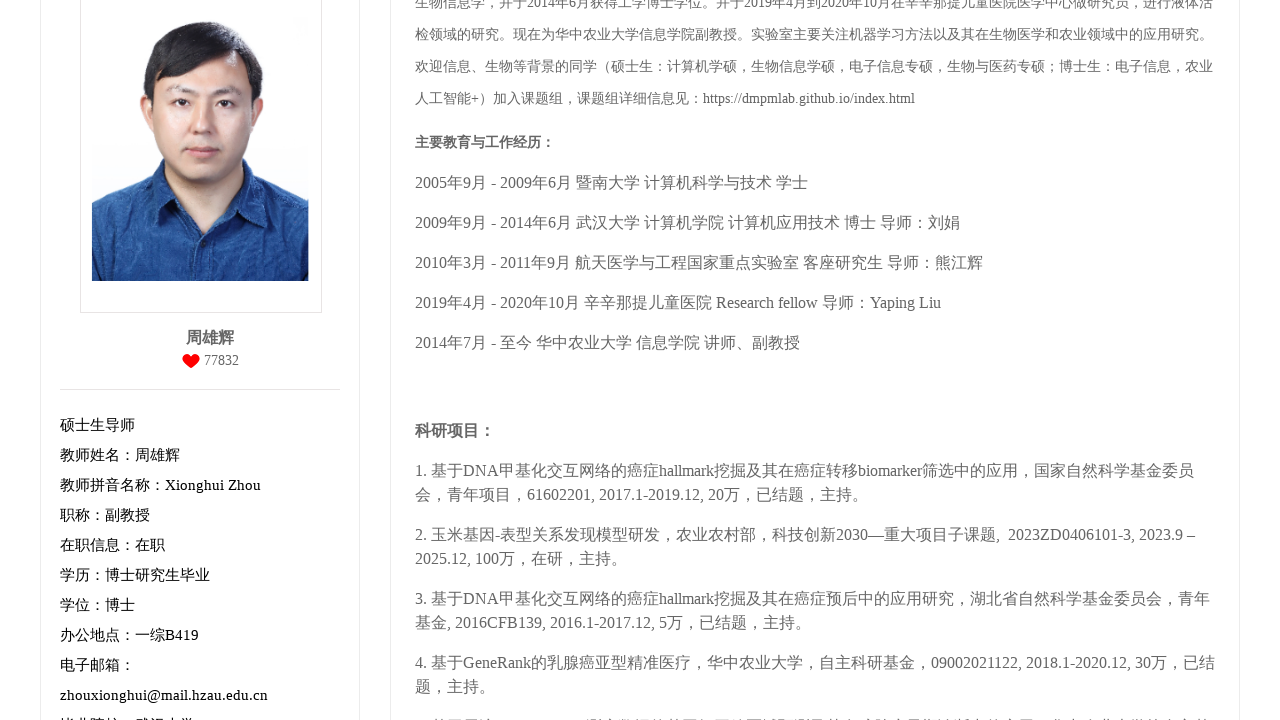

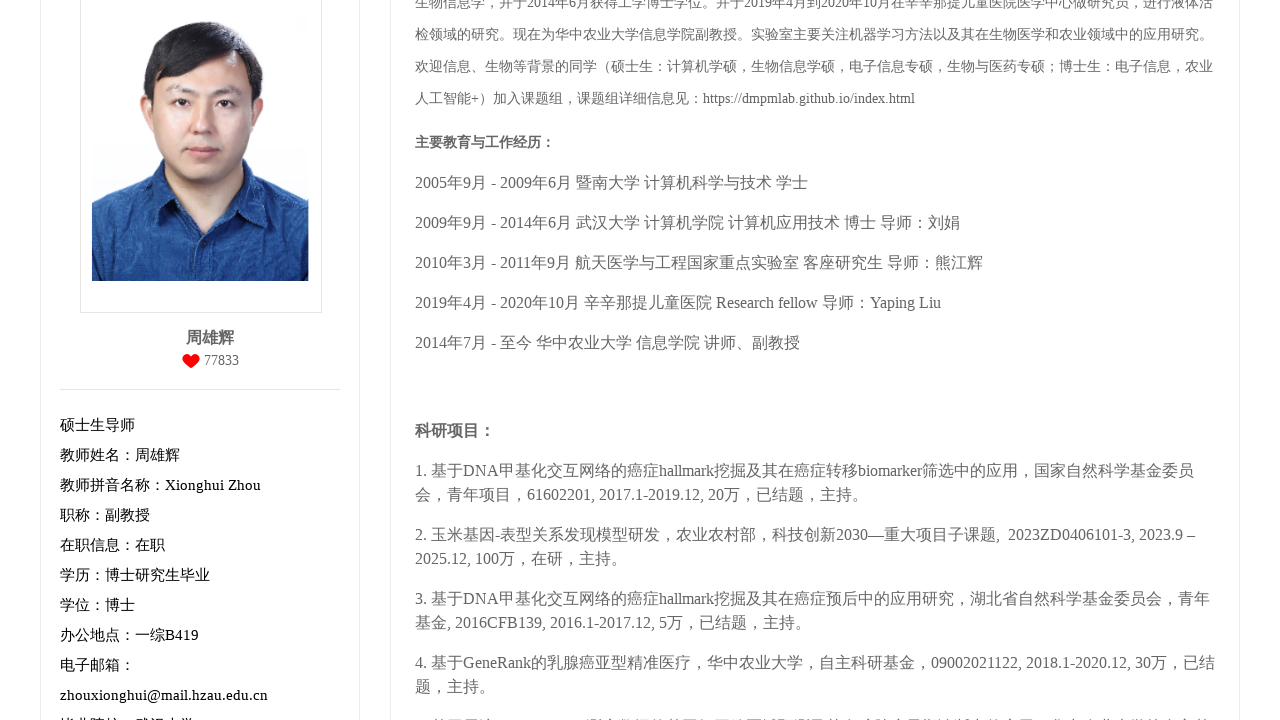